Navigates to the ARRK Group website to verify it loads successfully

Starting URL: https://www.arrkgroup.com/

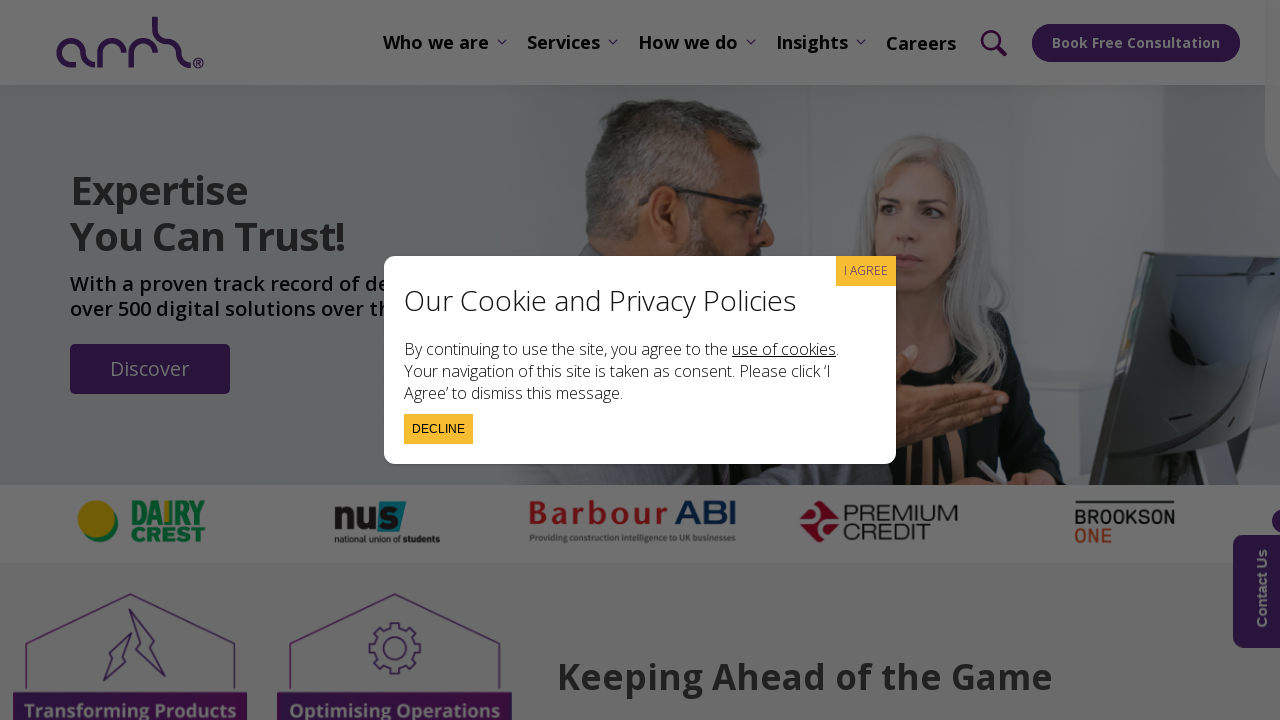

Waited for page to reach networkidle state
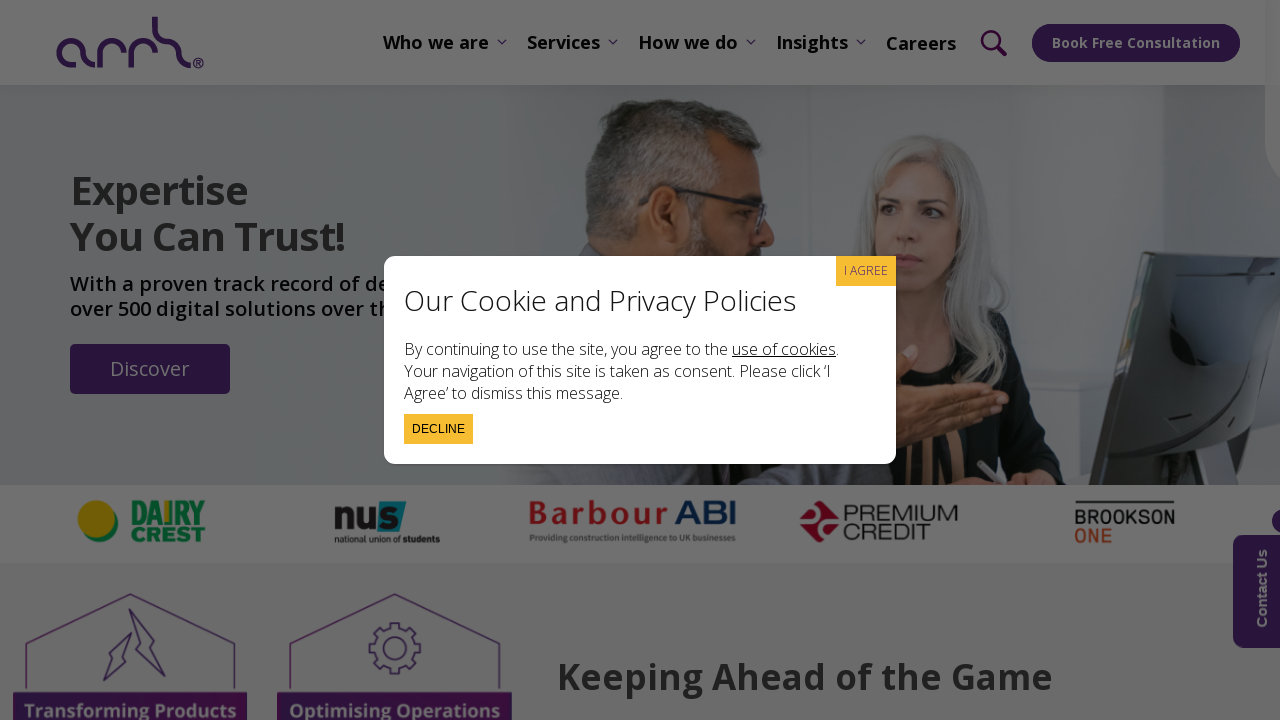

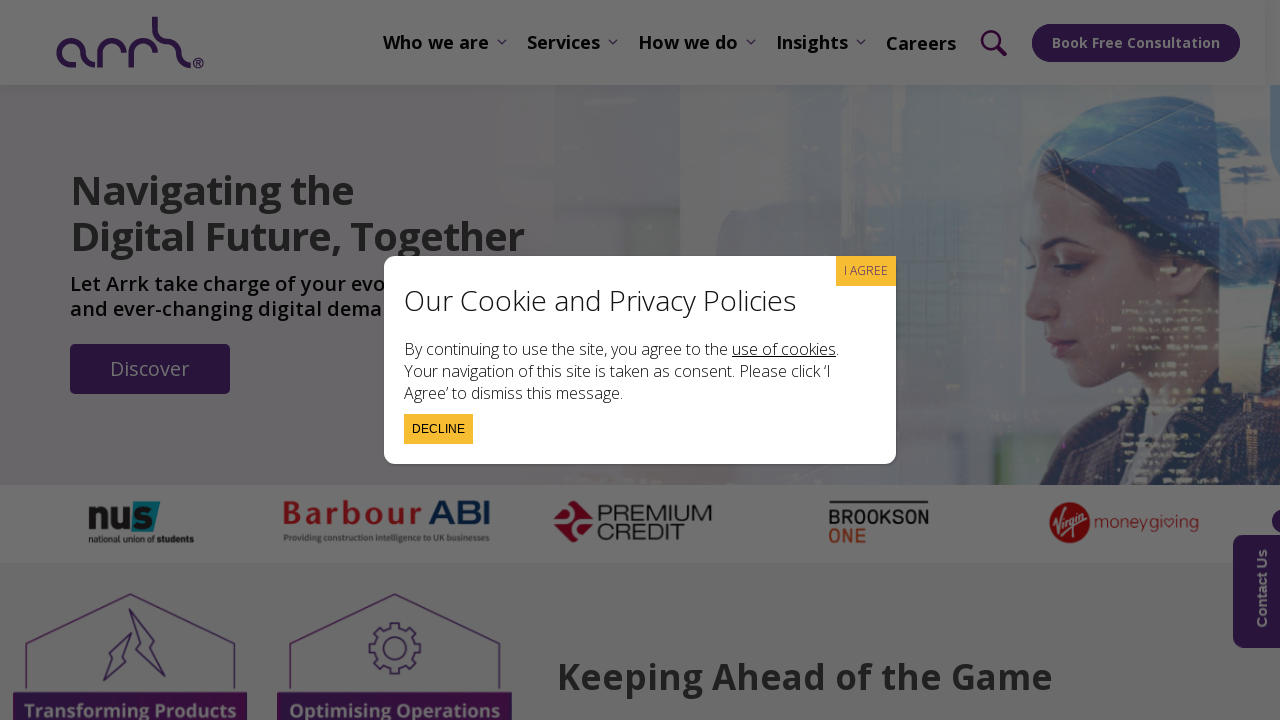